Navigates to a webcam testing website with camera permissions automatically allowed to verify the page loads properly

Starting URL: https://webcamtests.com/

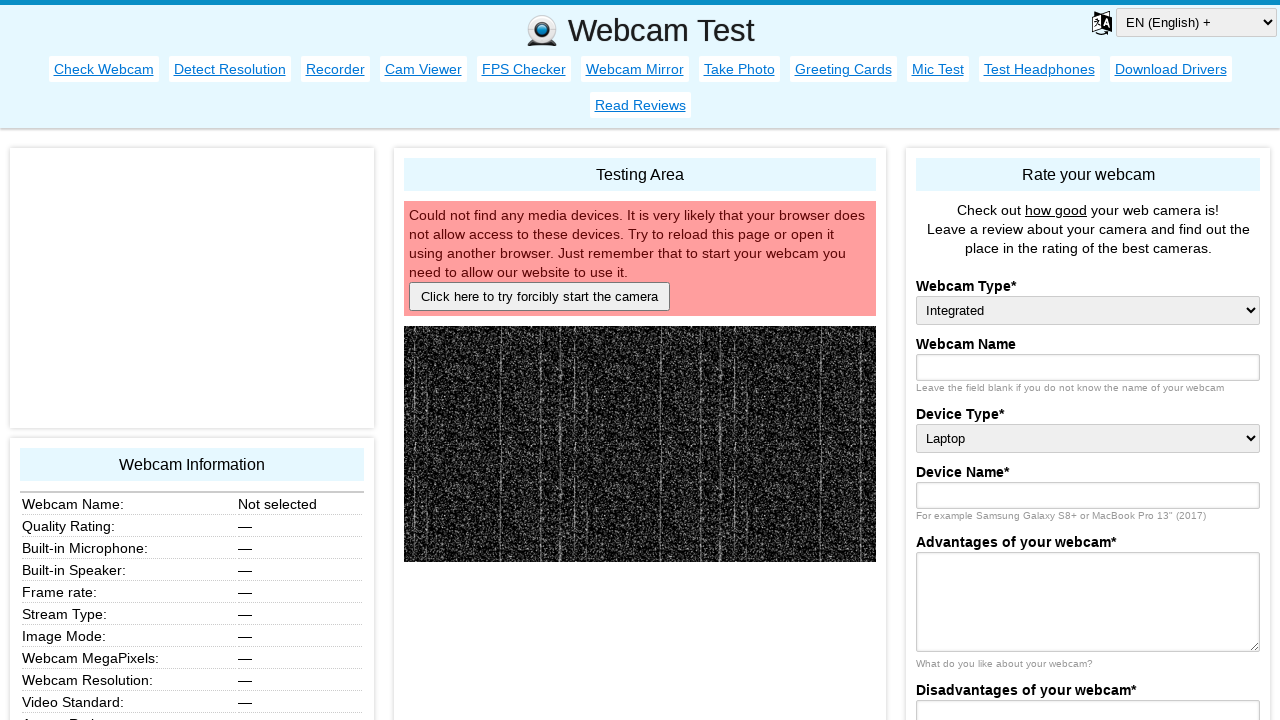

Waited 6 seconds for page content to render
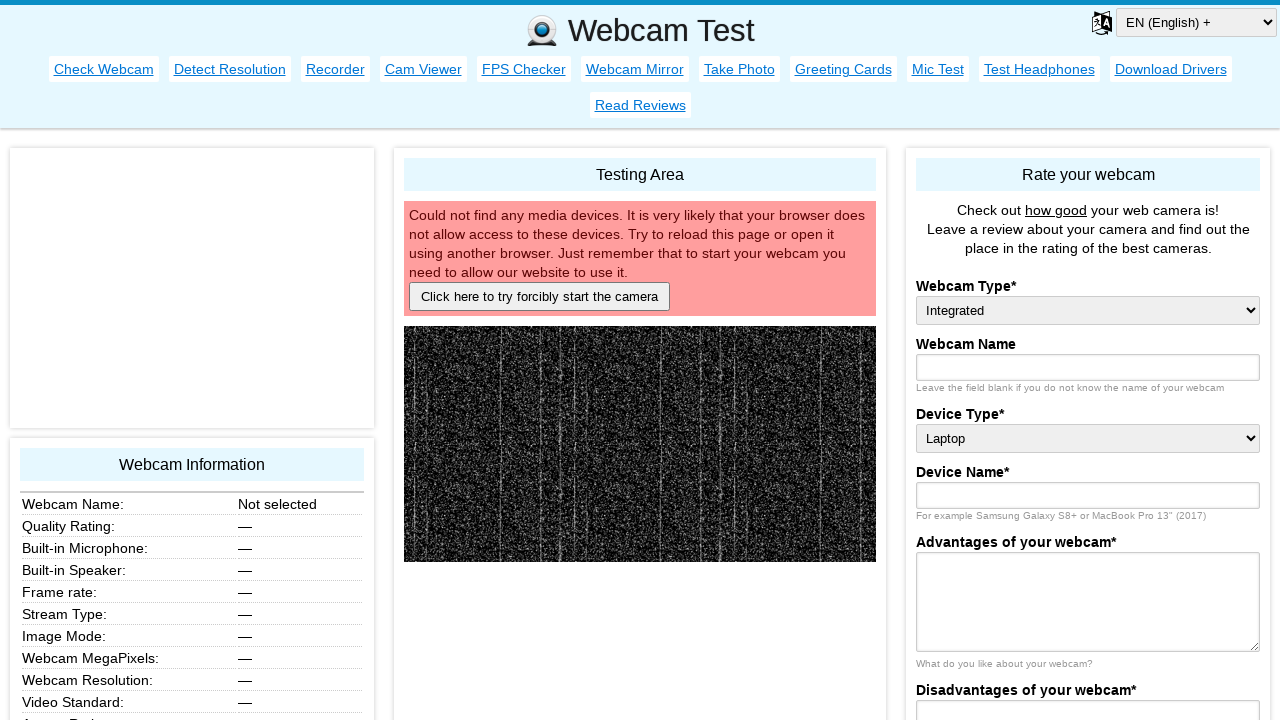

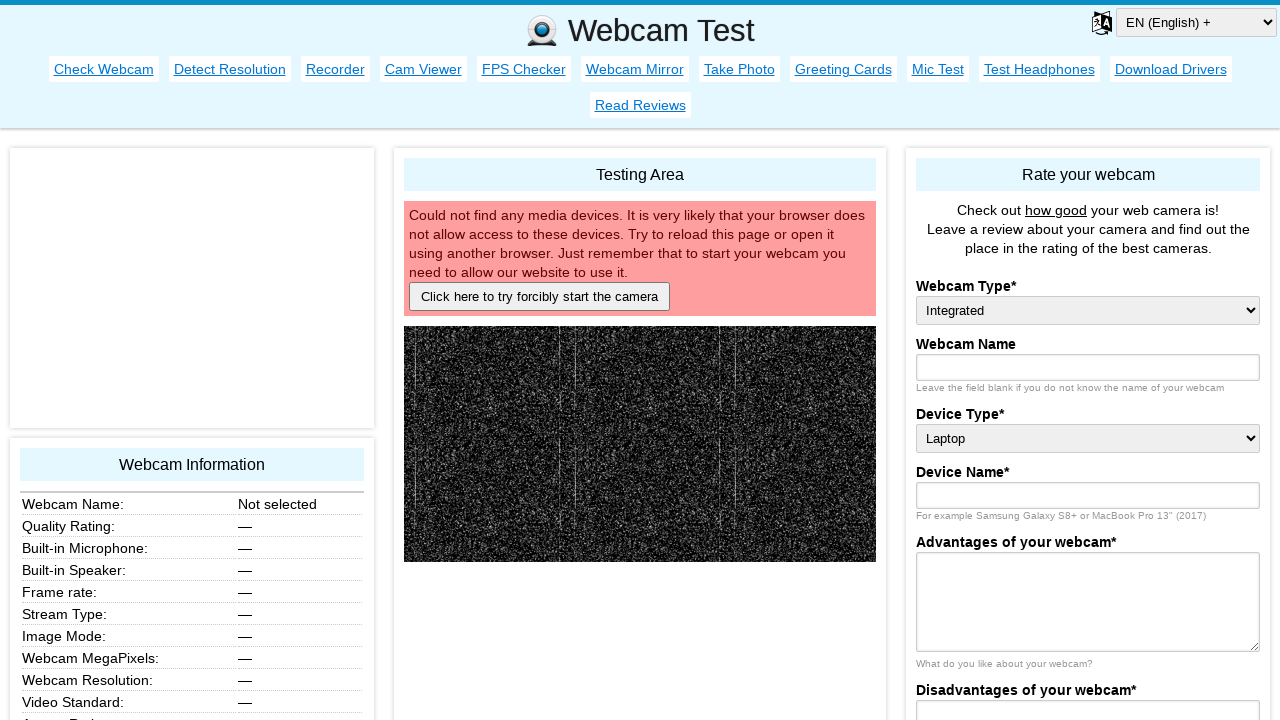